Tests dynamic content loading with excessive wait time (15 seconds), verifying "Hello World!" text appears after clicking

Starting URL: https://automationfc.github.io/dynamic-loading/

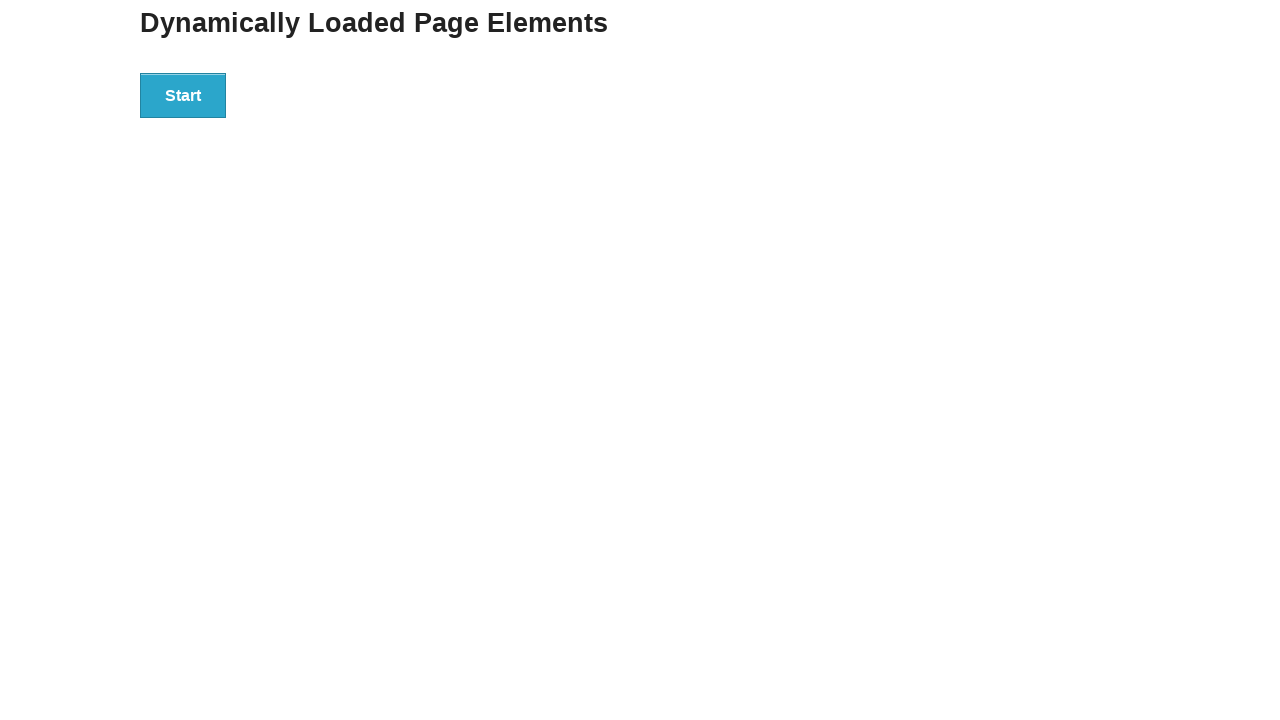

Clicked button to trigger dynamic content loading at (183, 95) on div>button
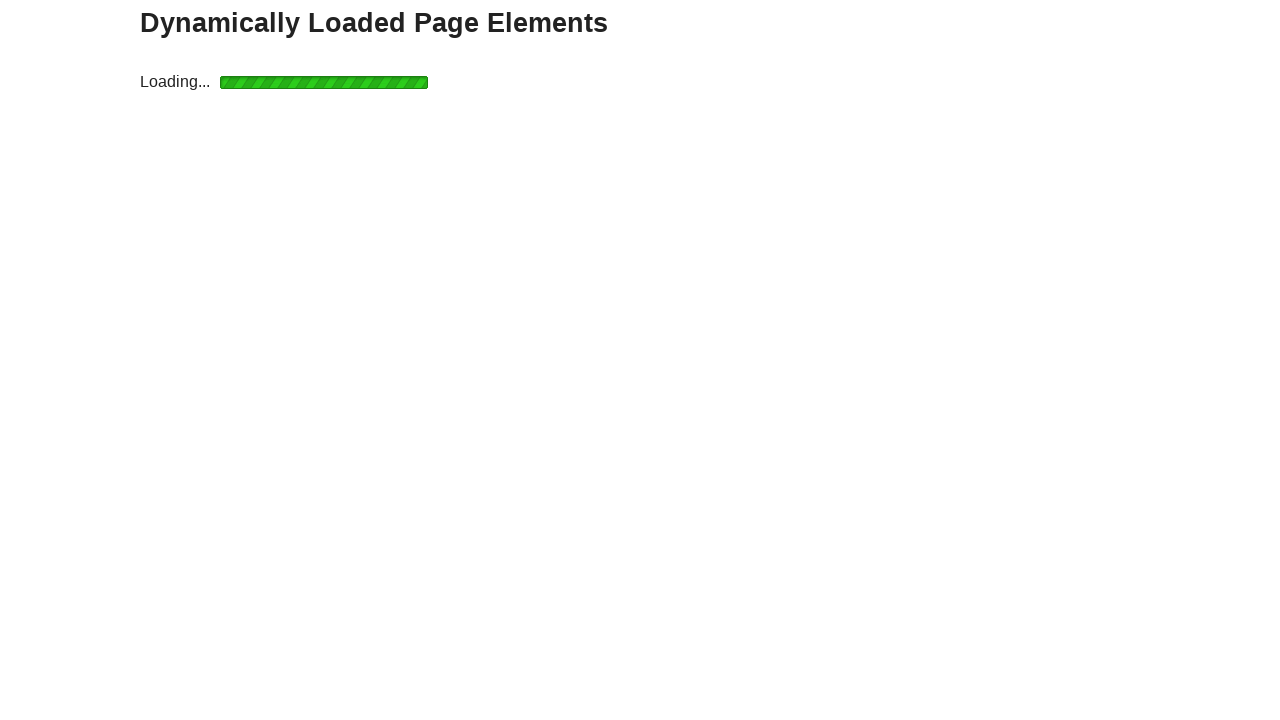

Waited for 'Hello World!' text element to appear (15 second timeout)
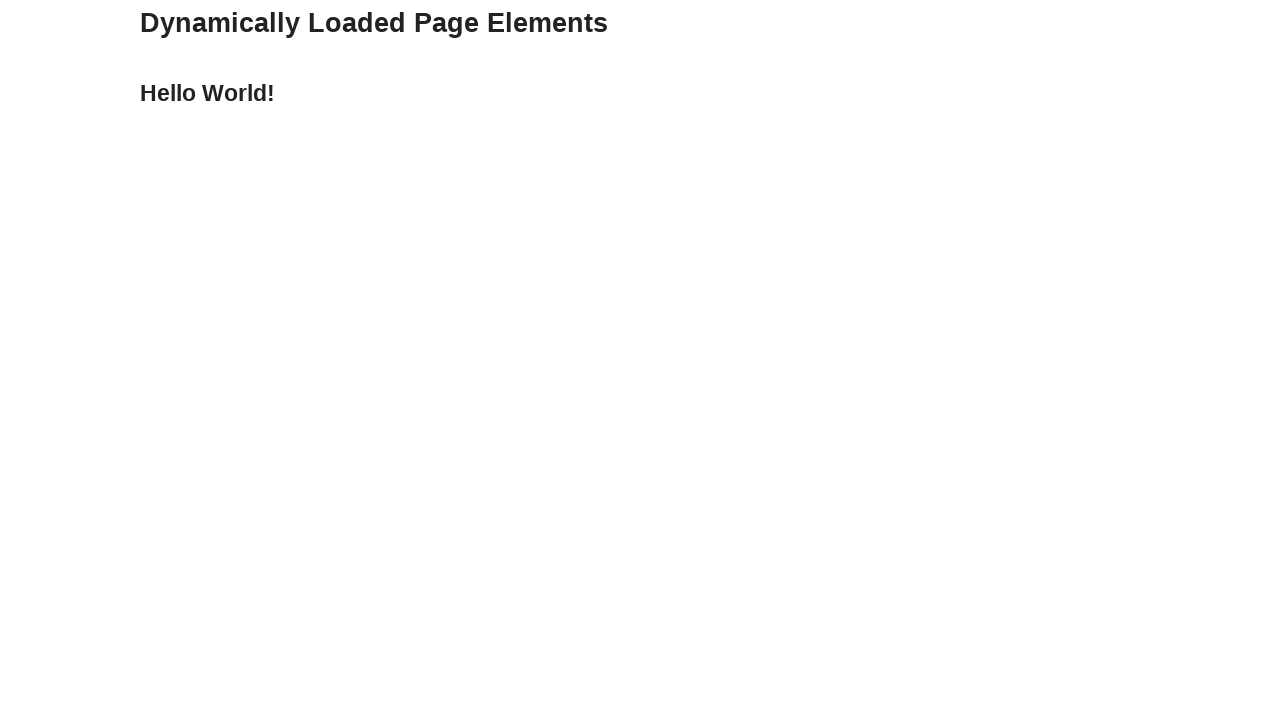

Verified 'Hello World!' text appears after dynamic loading
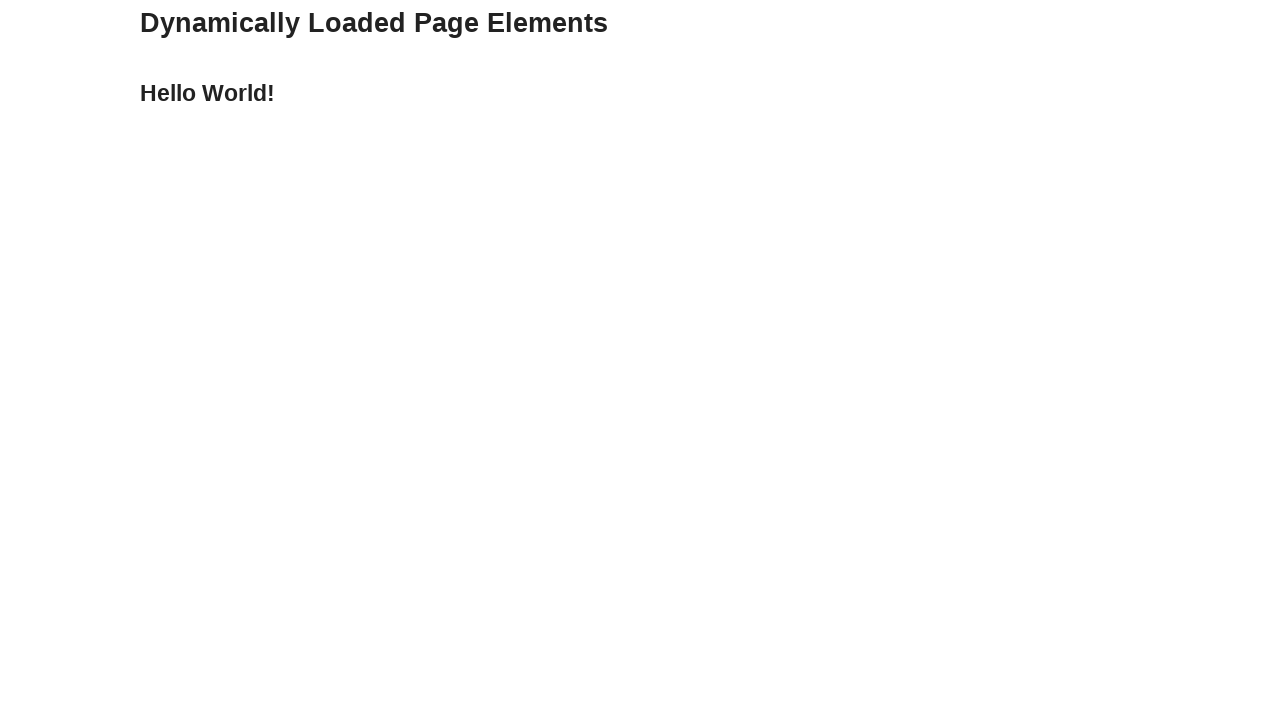

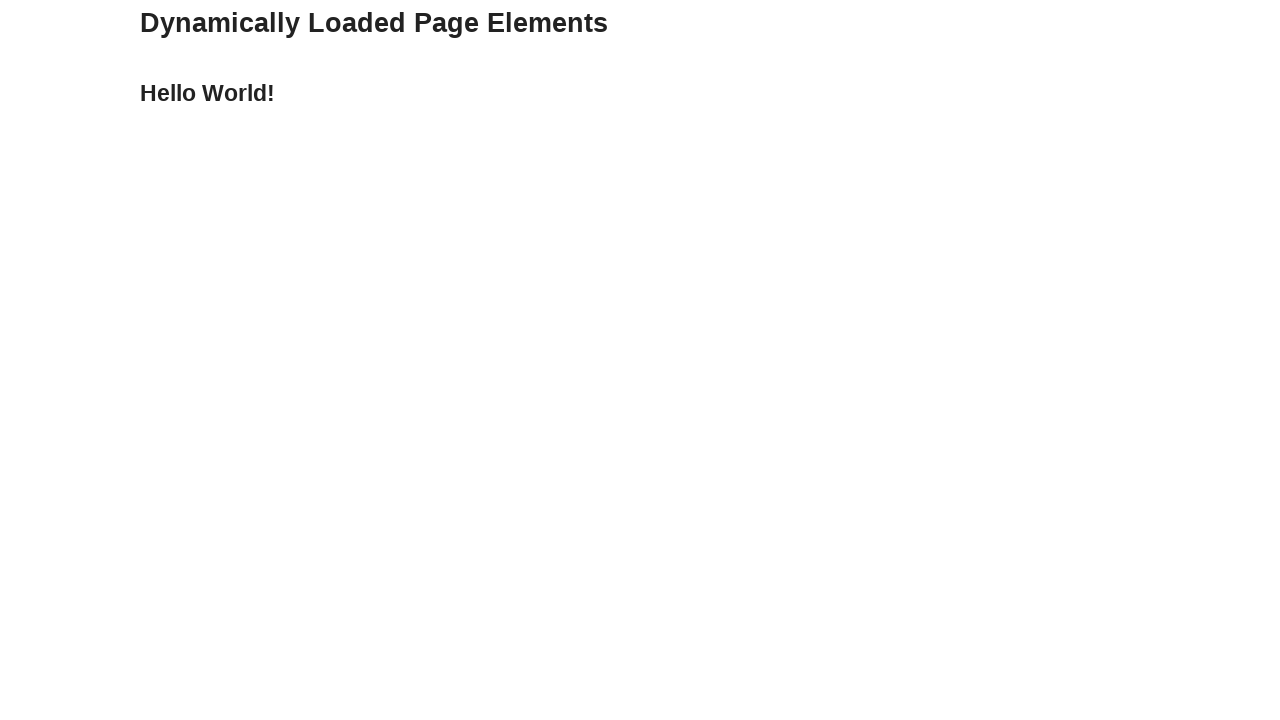